Tests that names with abbreviations like "Jr." and "Sr." are accepted when adding contacts

Starting URL: https://master--agenda-publica.netlify.app/

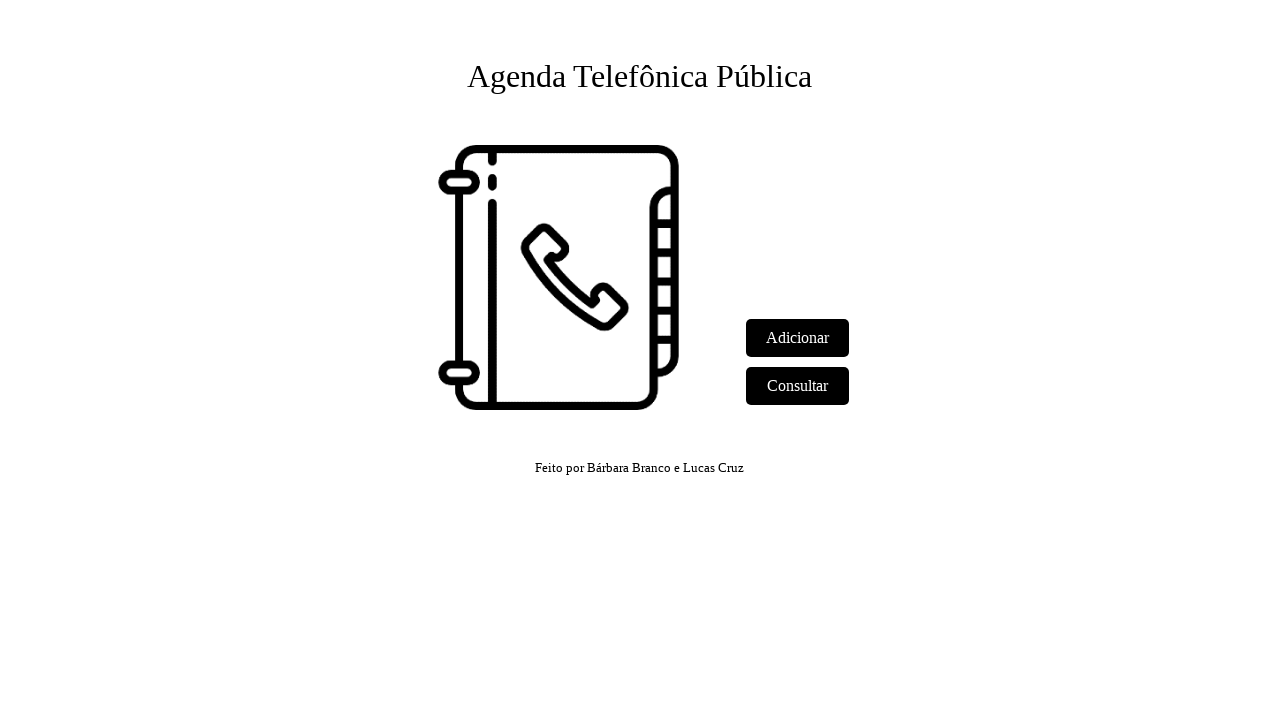

Set up dialog handler to accept alerts
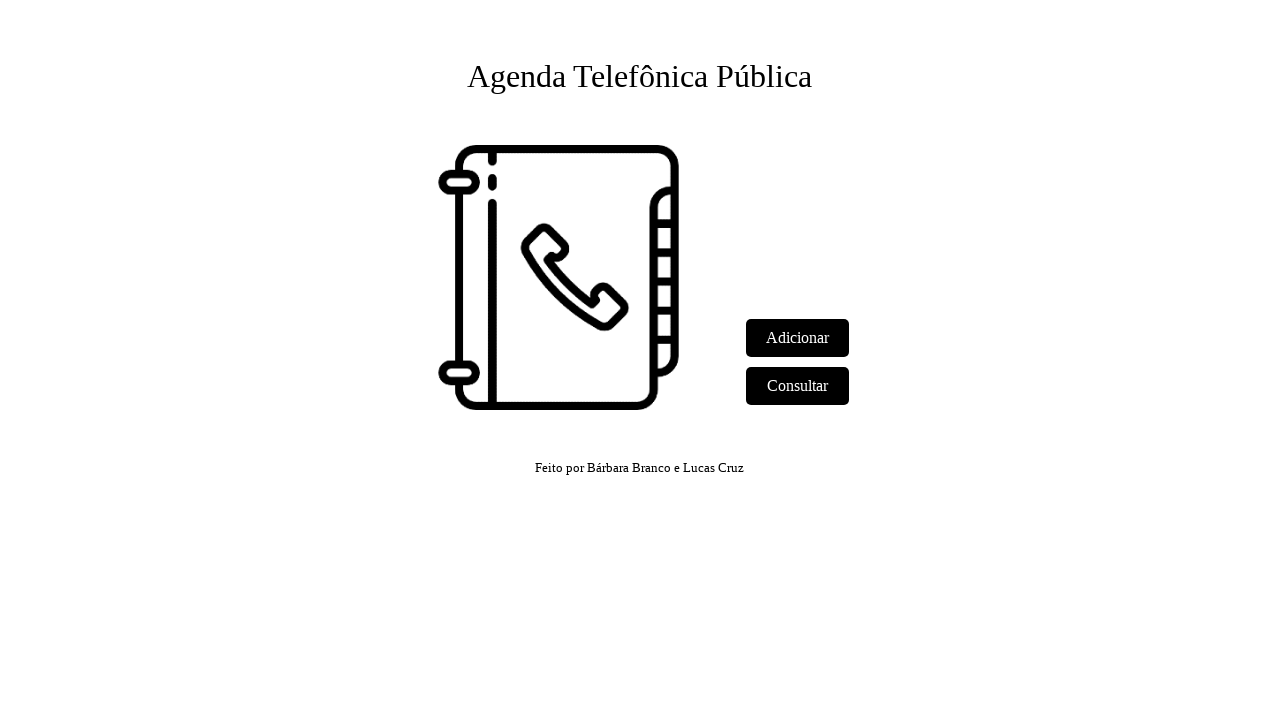

Waited for 'Adicionar' link to be visible
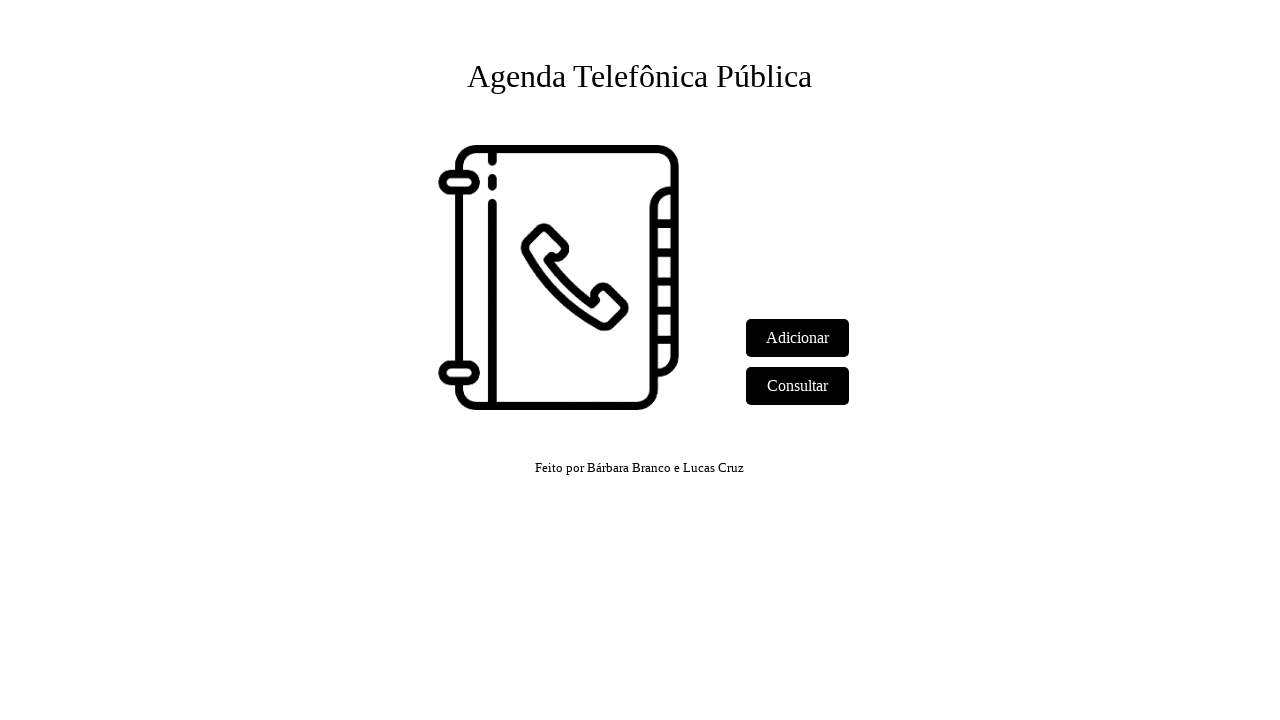

Clicked 'Adicionar' link to open contact form at (798, 338) on text=Adicionar
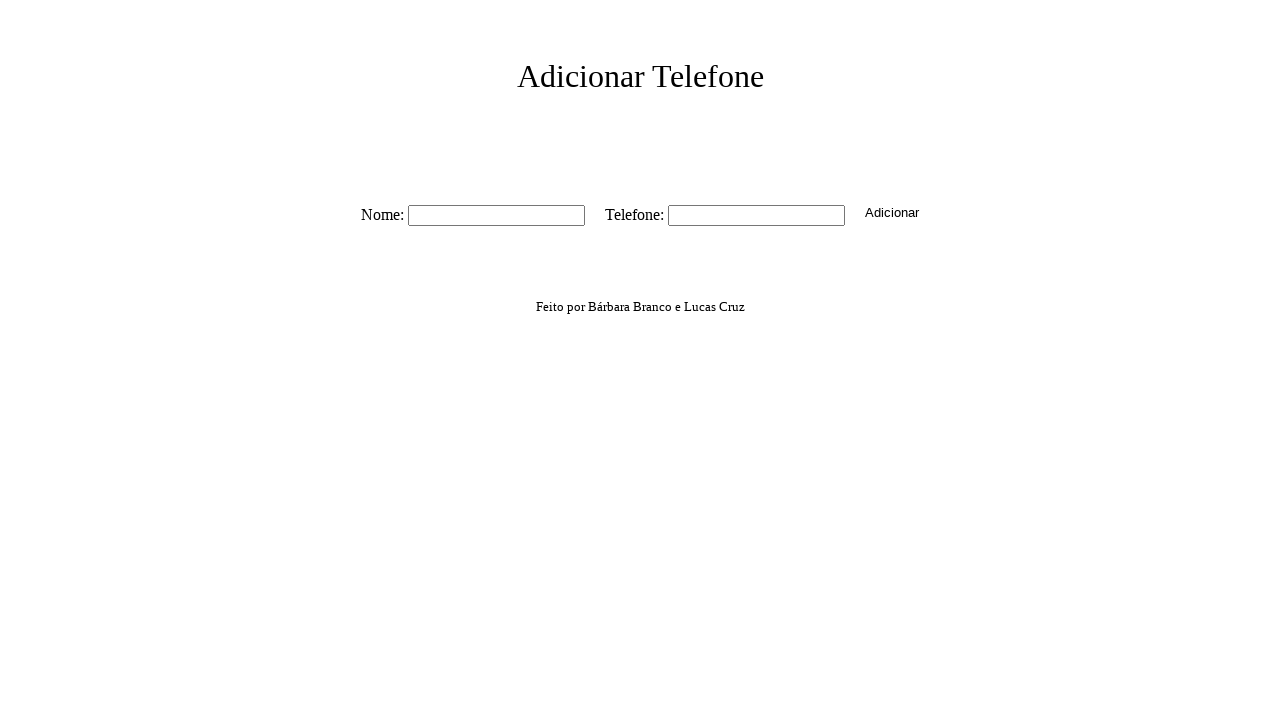

Waited for nome field to be visible
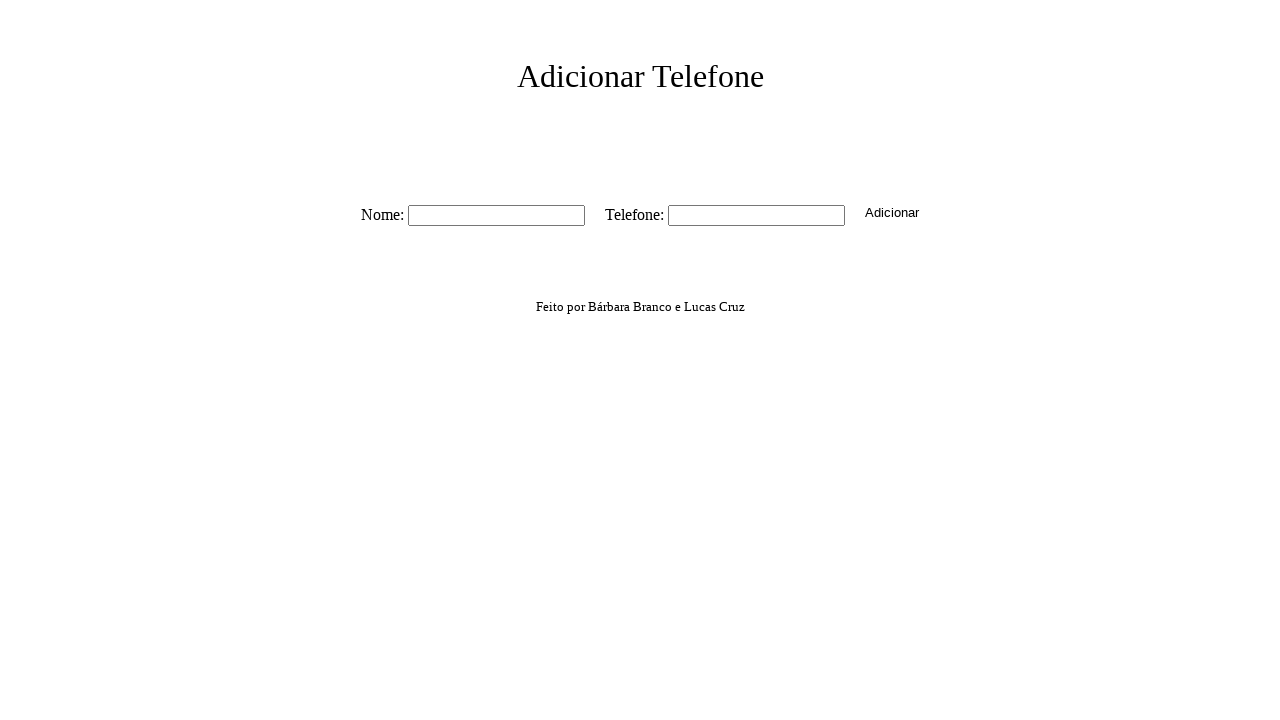

Waited for tel field to be visible
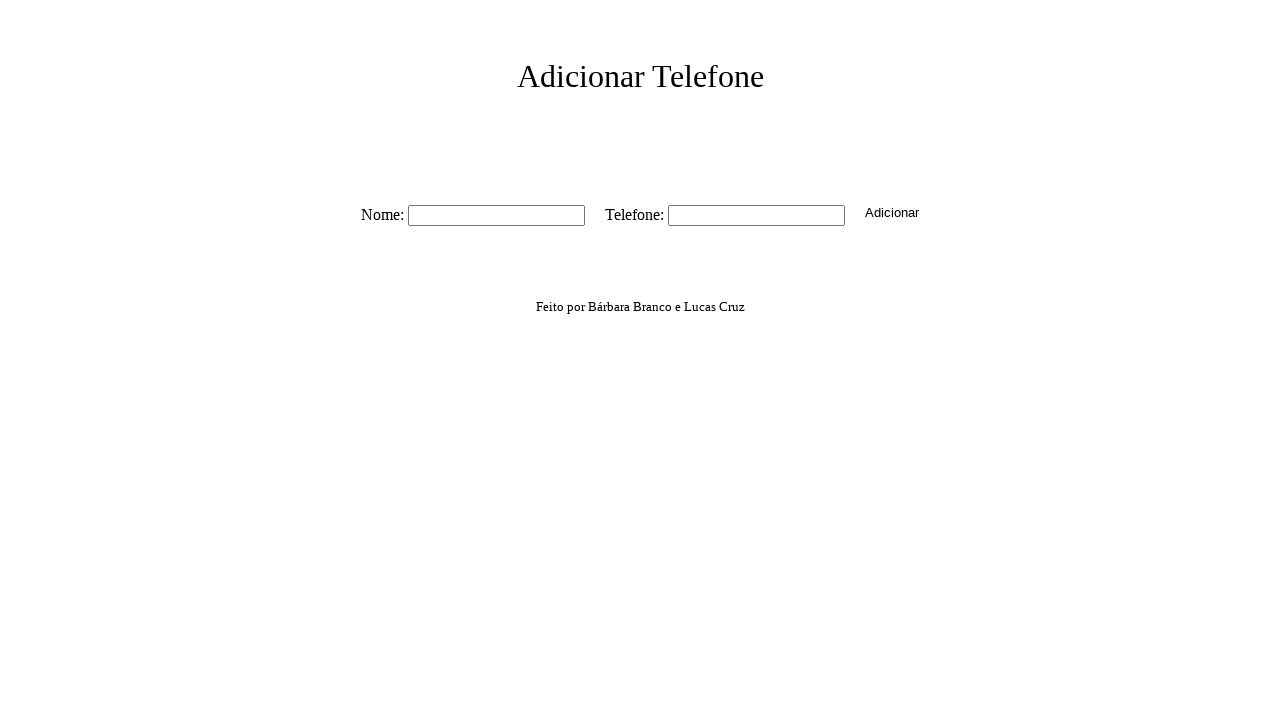

Filled nome field with 'Vini Jr.' (abbreviated name) on #nome
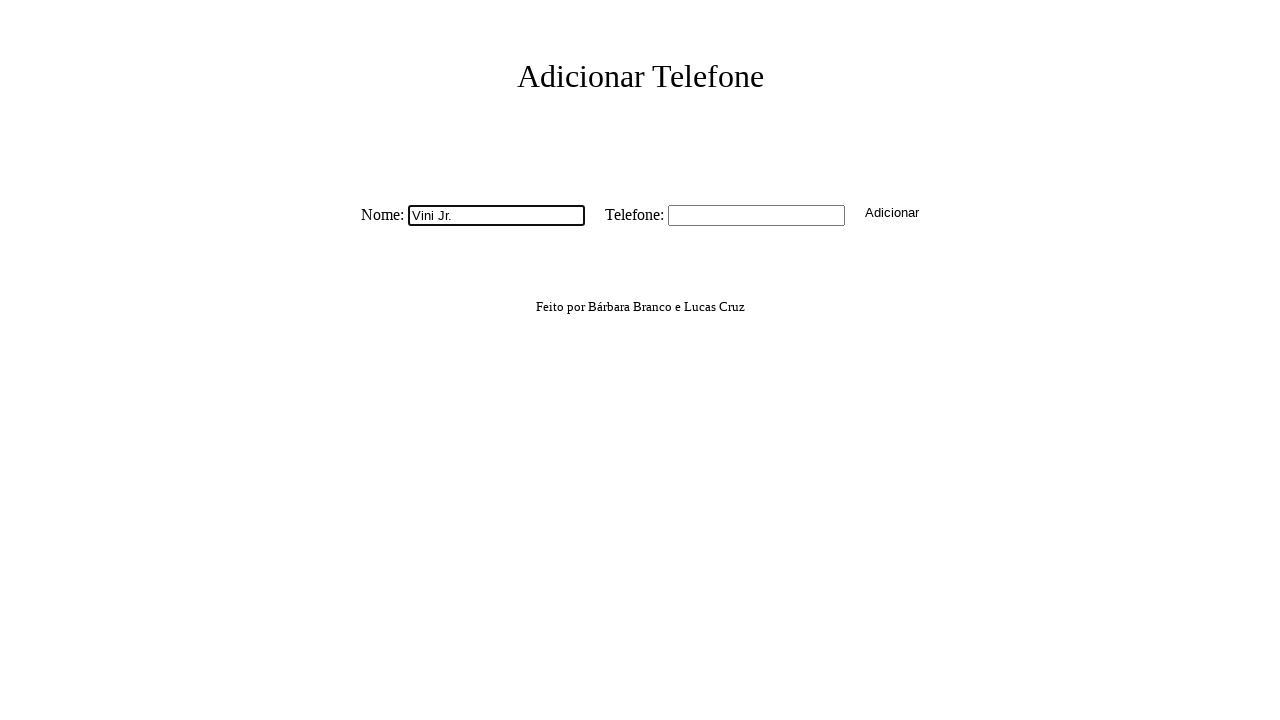

Filled tel field with phone number '11923456789' on #tel
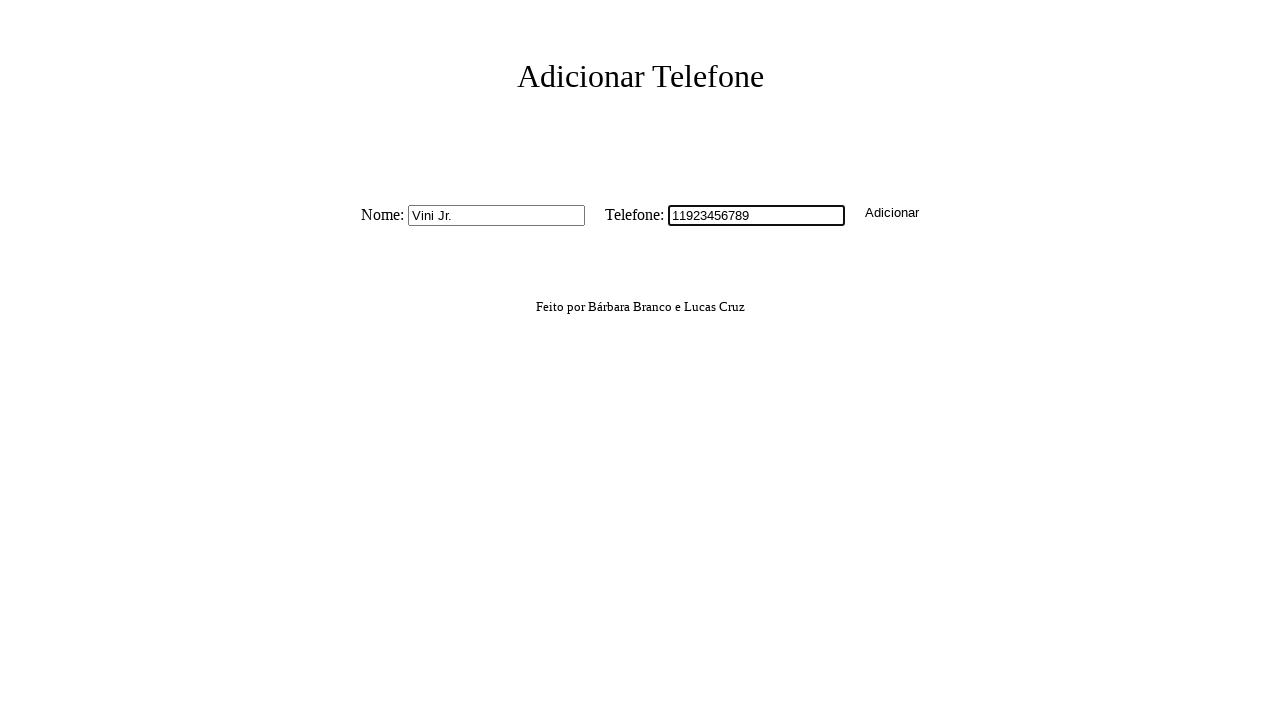

Clicked create button to submit first contact 'Vini Jr.' at (892, 212) on button.button-create
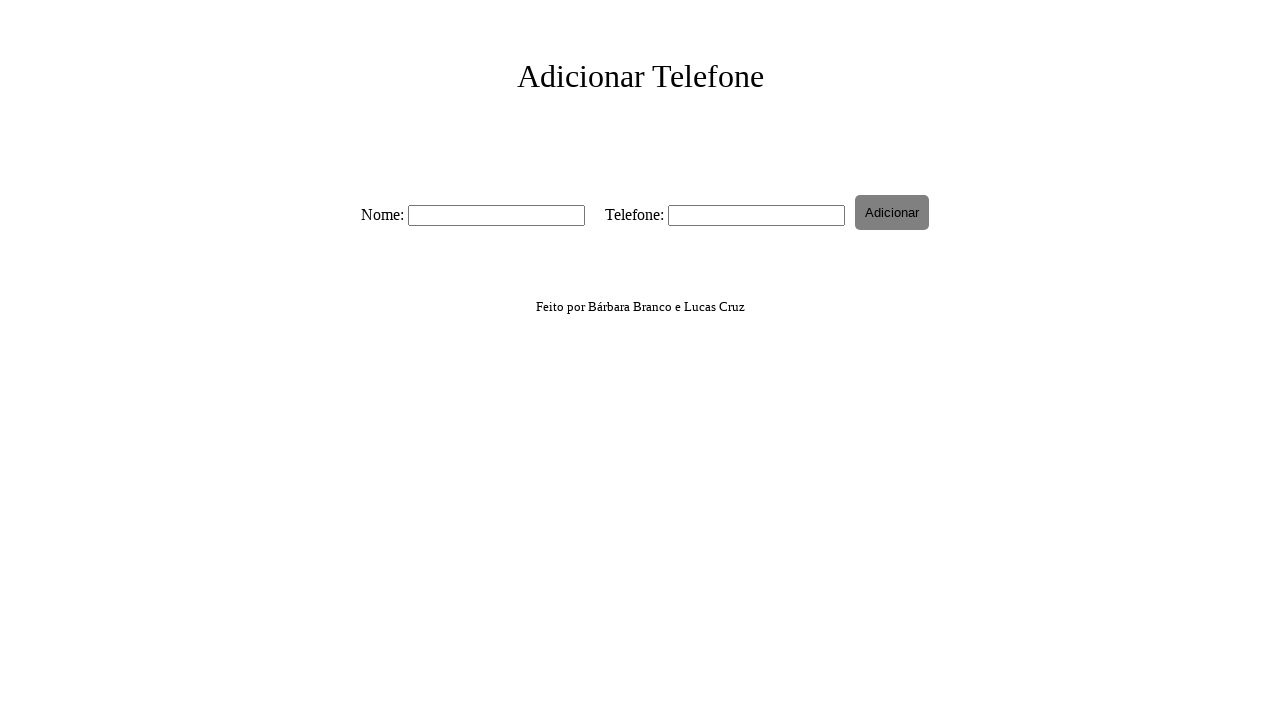

Waited 1 second for contact creation to process
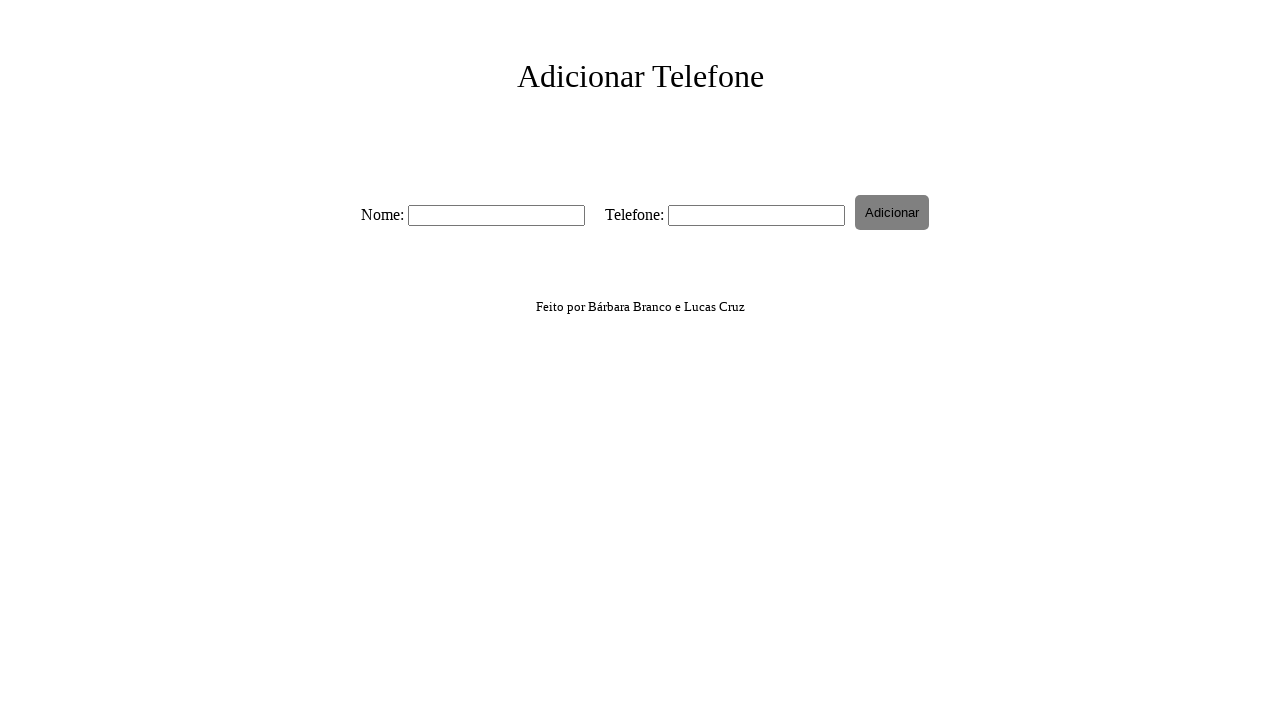

Clicked 'Adicionar' link to open new contact form at (640, 76) on text=Adicionar
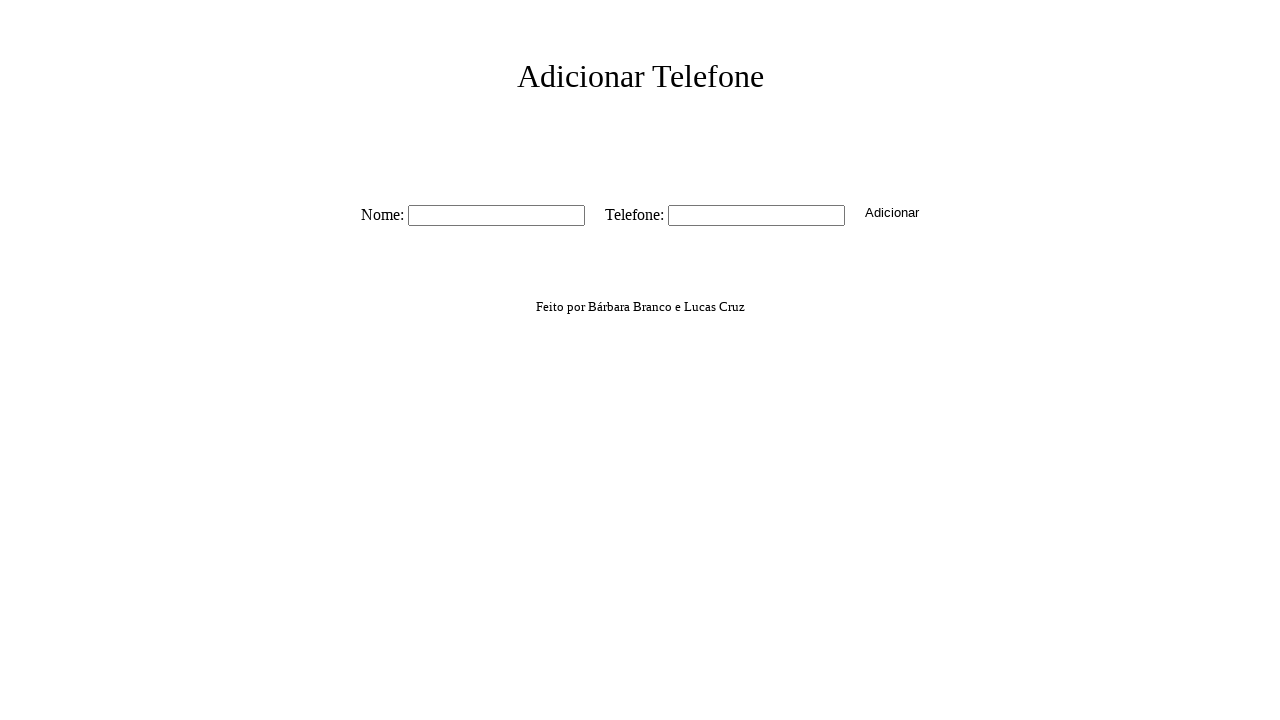

Waited for nome field to be visible on second form
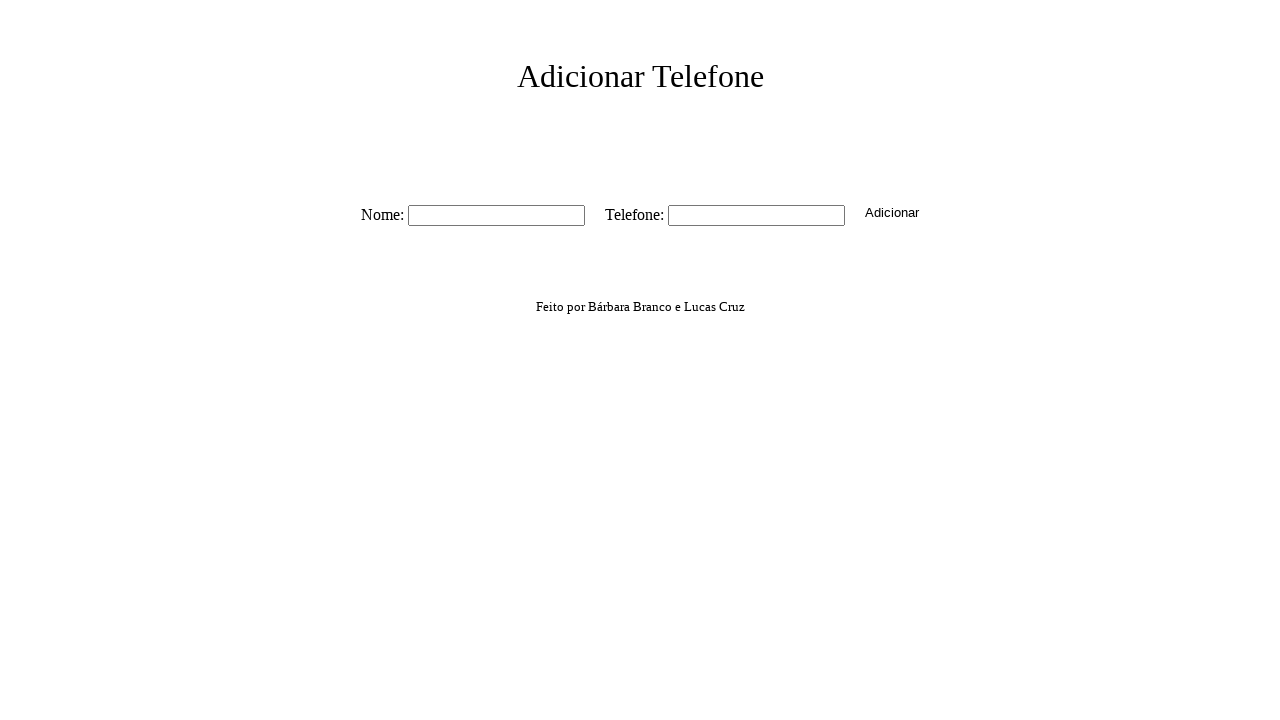

Waited for tel field to be visible on second form
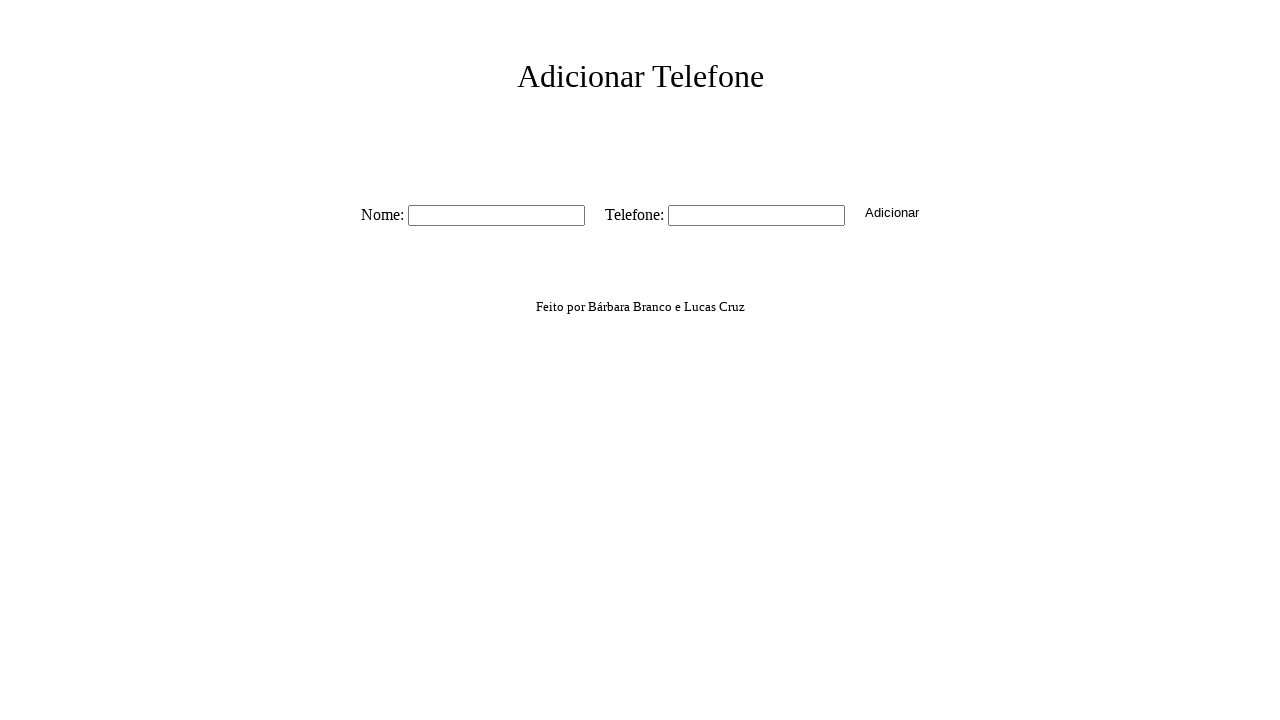

Filled nome field with 'Ana Sr.' (abbreviated name) on #nome
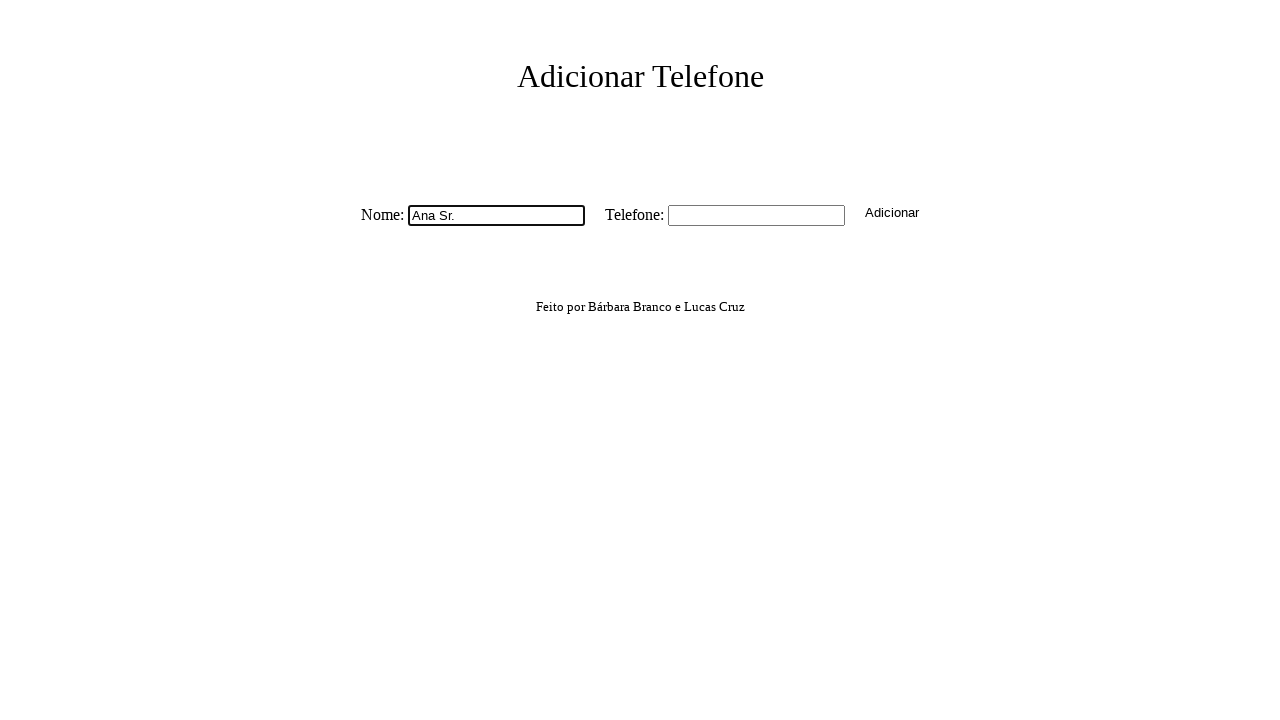

Filled tel field with phone number '11934567890' on #tel
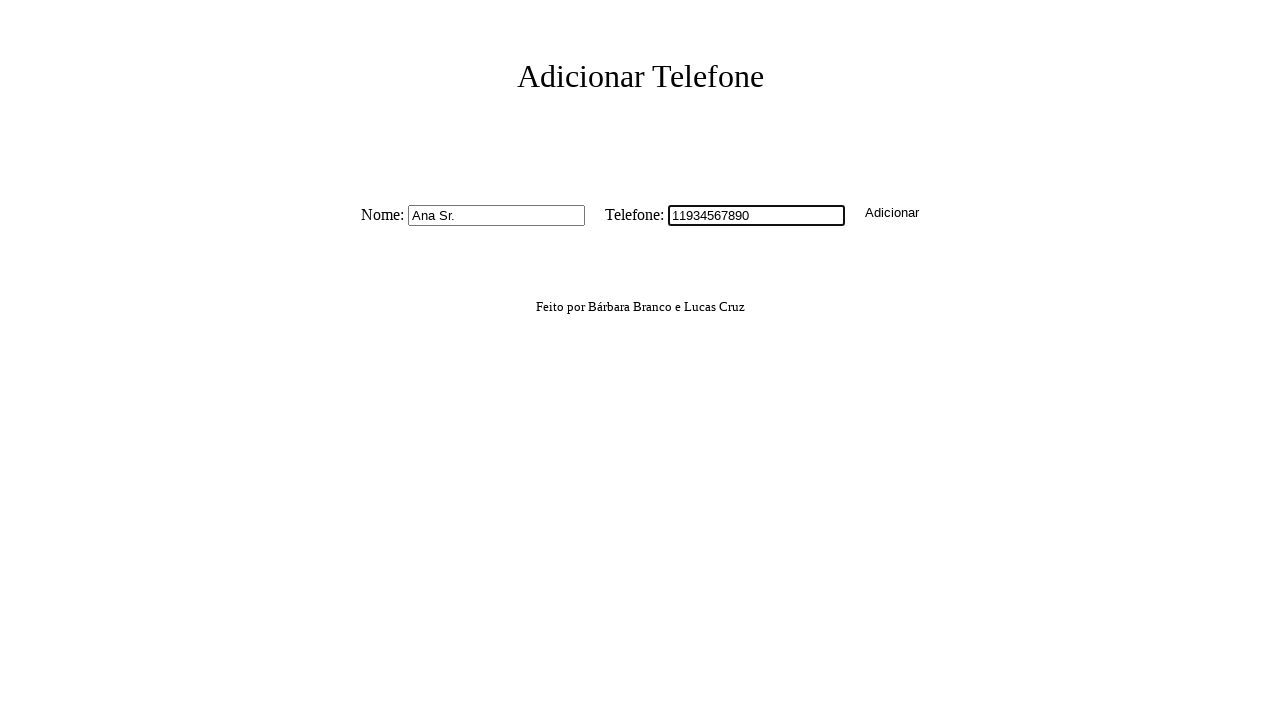

Clicked create button to submit second contact 'Ana Sr.' at (892, 212) on button.button-create
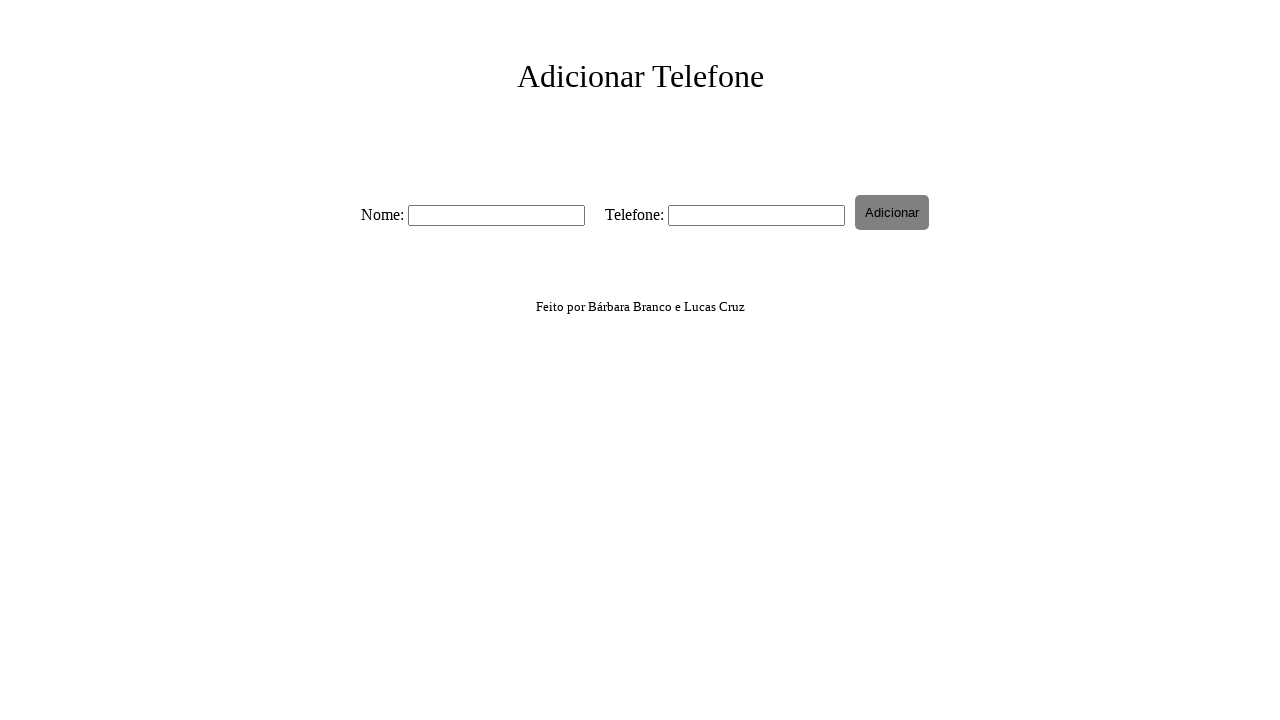

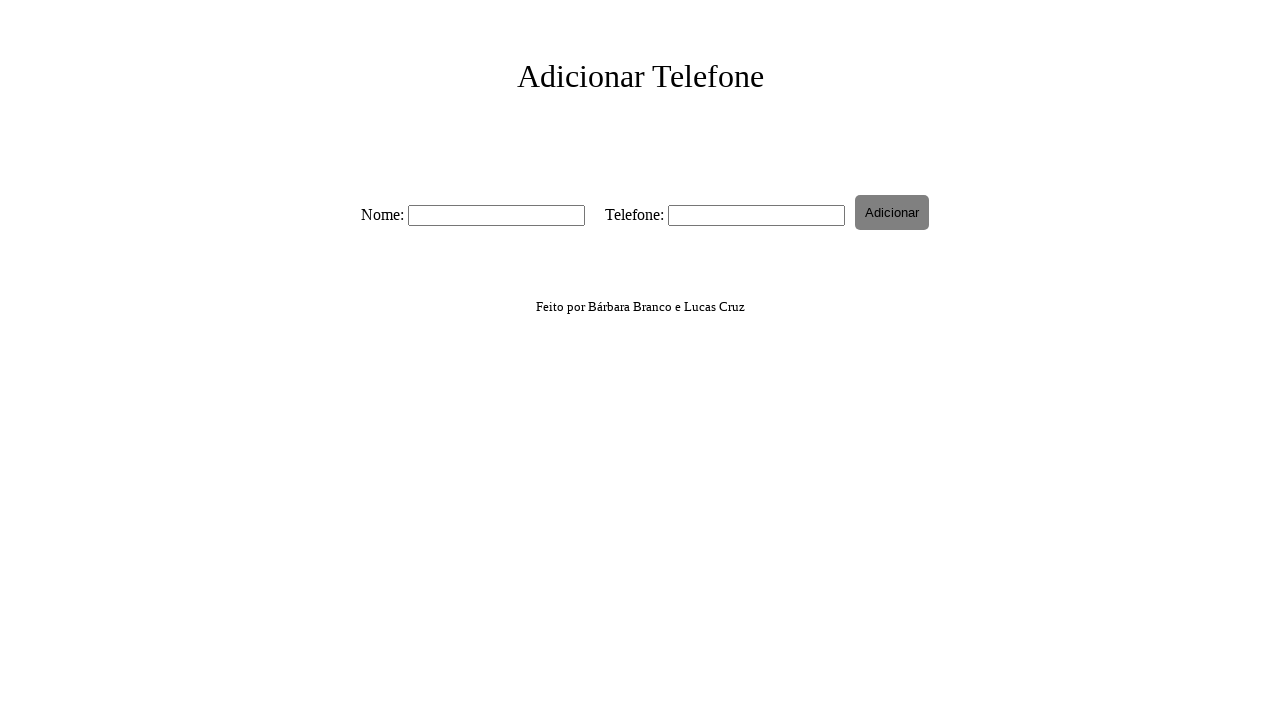